Tests filling a wallet address input field and clicking a start button on a web form

Starting URL: https://www.bytecoin.crypto-webminer.com/bytecoin.html

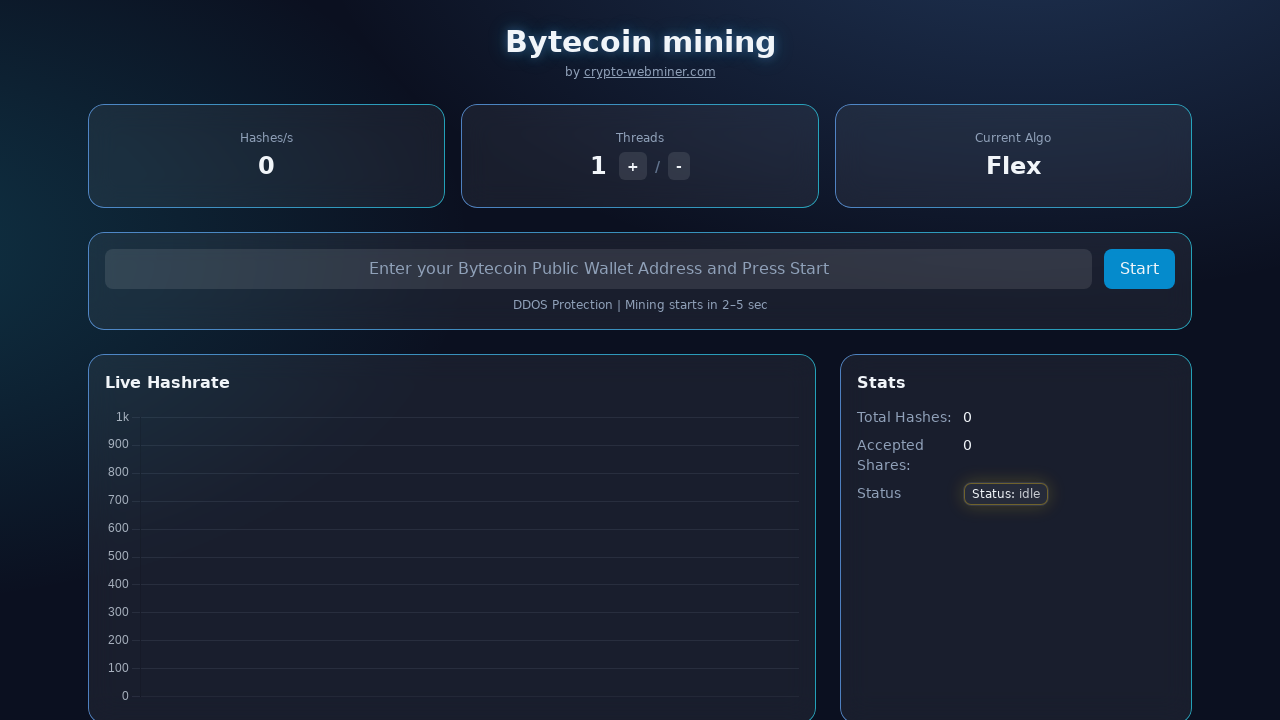

Waited for wallet input field to be visible
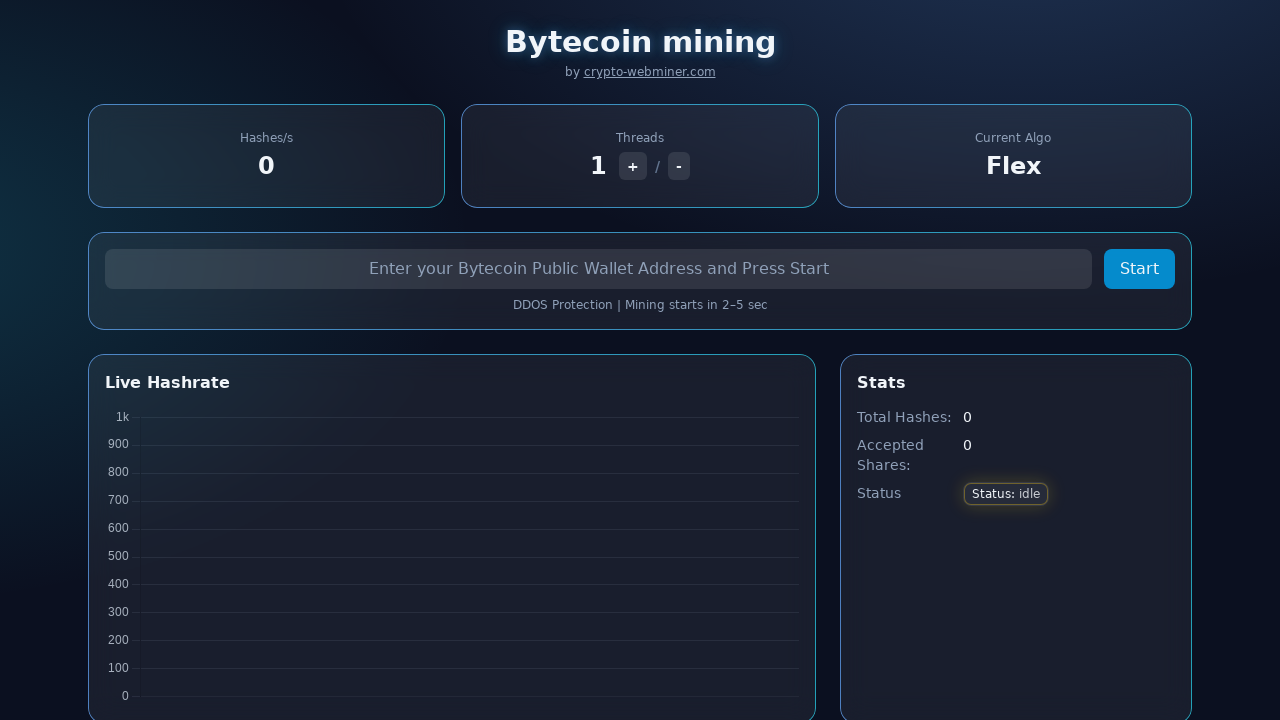

Clicked on the wallet address input field at (598, 269) on input#wallettt
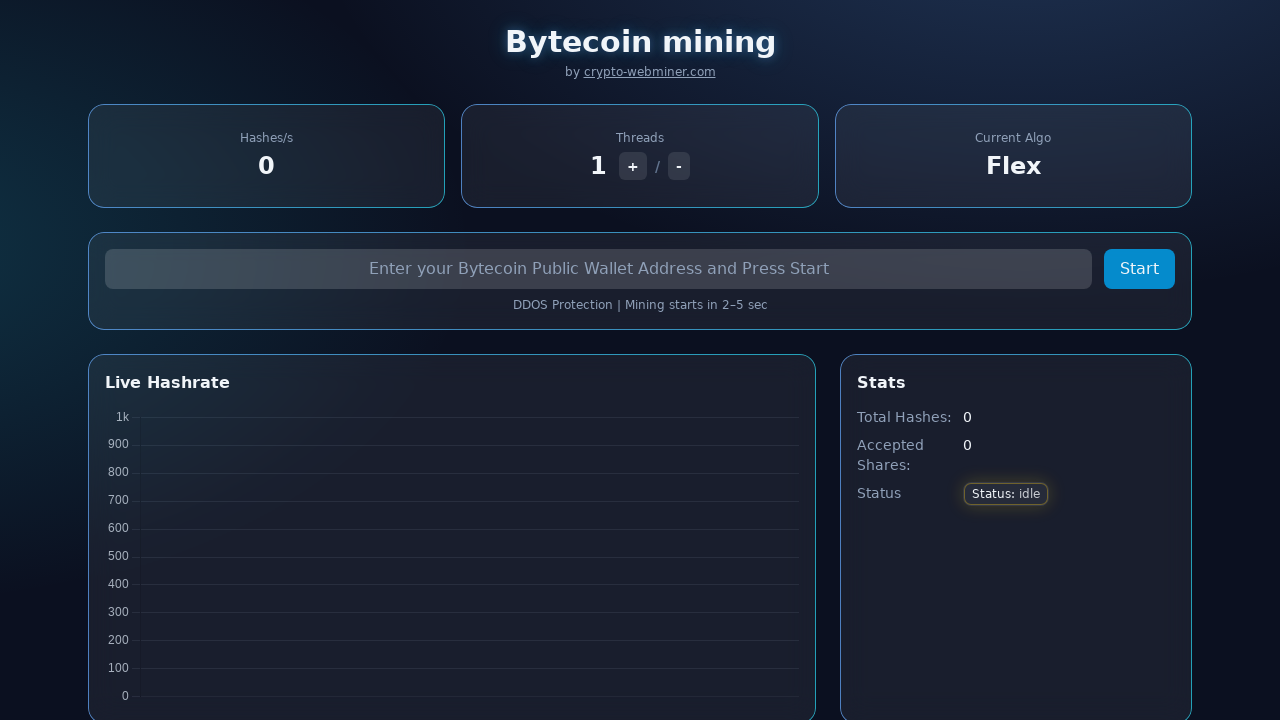

Filled wallet address input field with Bytecoin address on input#wallettt
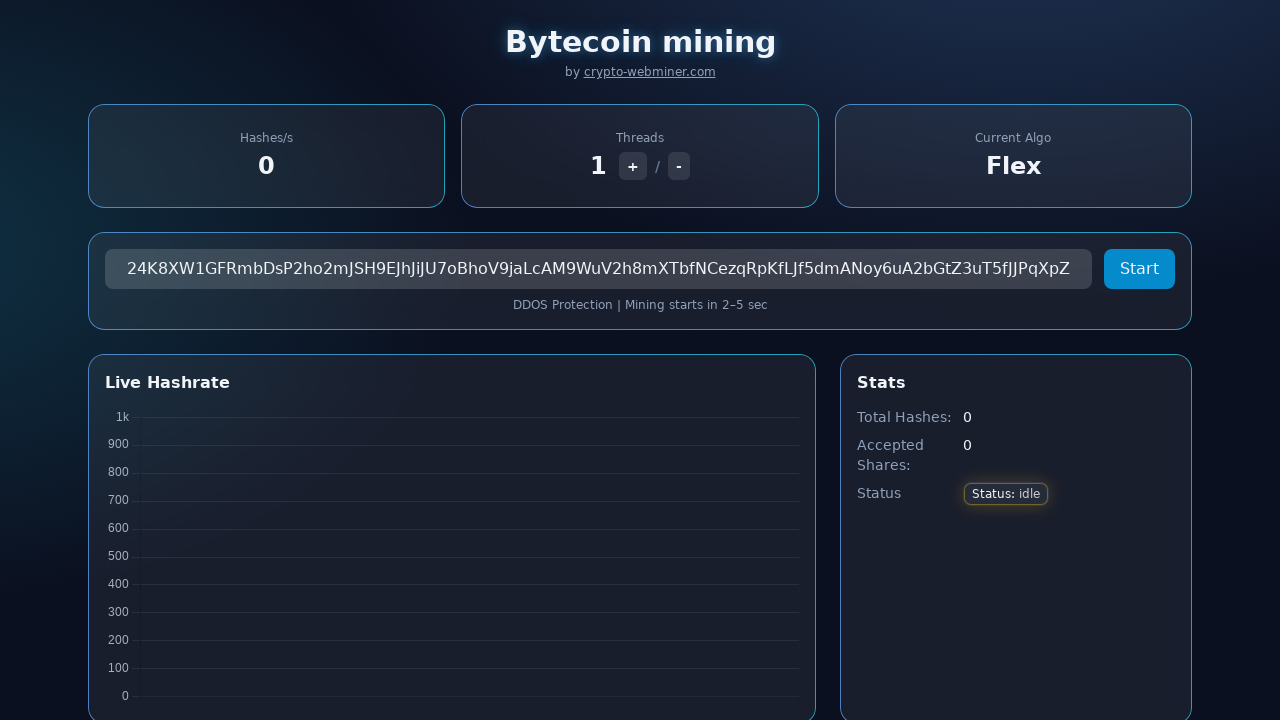

Clicked the Start button to begin mining at (1140, 269) on button#start
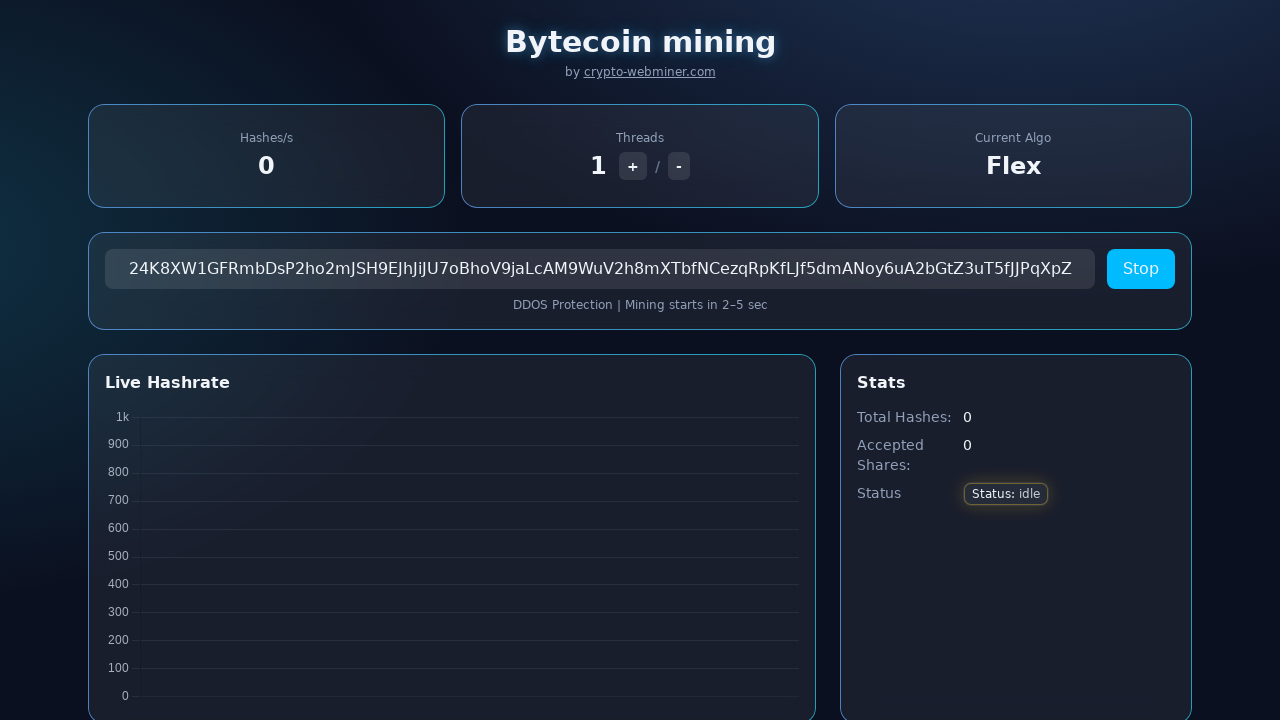

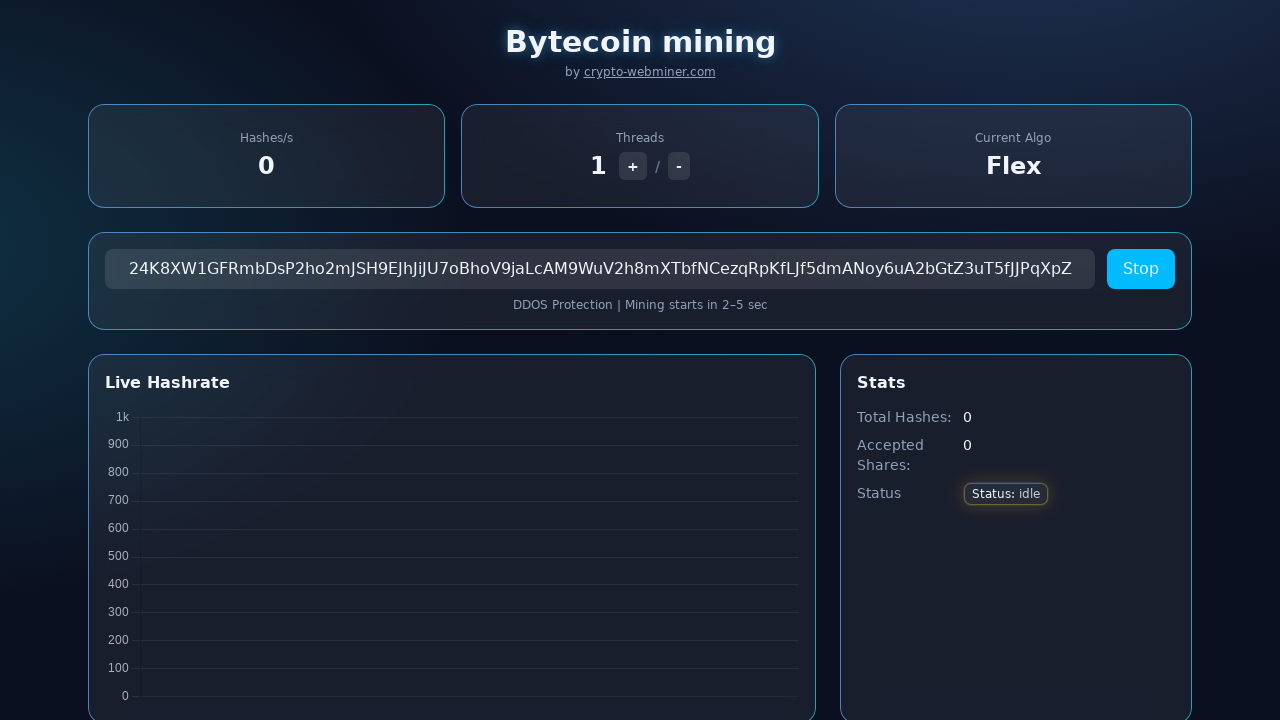